Tests that the todo counter displays the correct number of items

Starting URL: https://demo.playwright.dev/todomvc

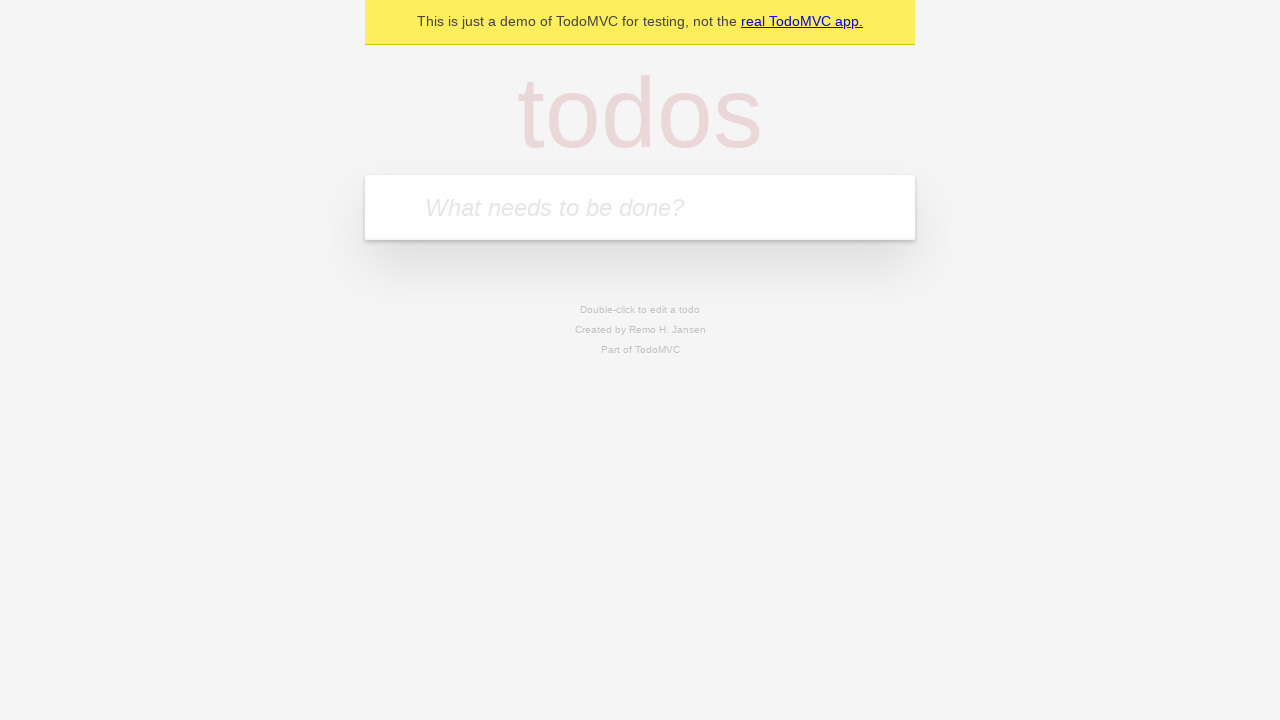

Located the todo input field
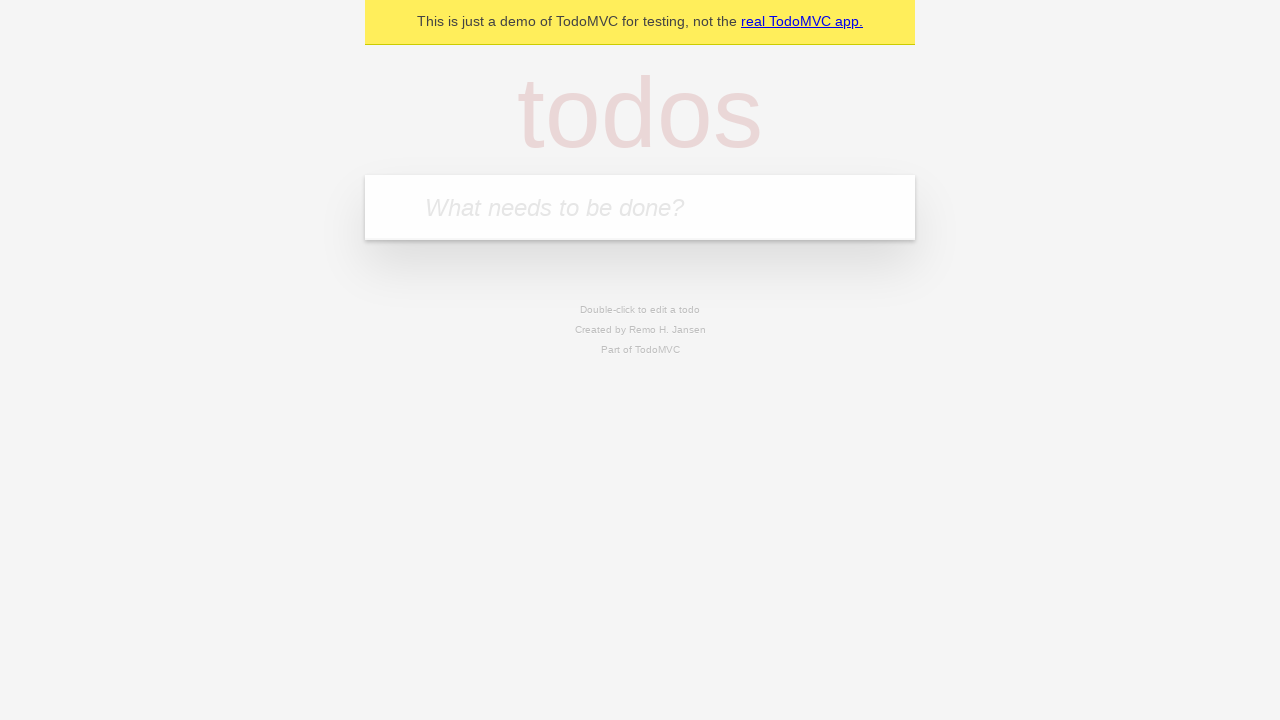

Filled todo input with 'buy some cheese' on internal:attr=[placeholder="What needs to be done?"i]
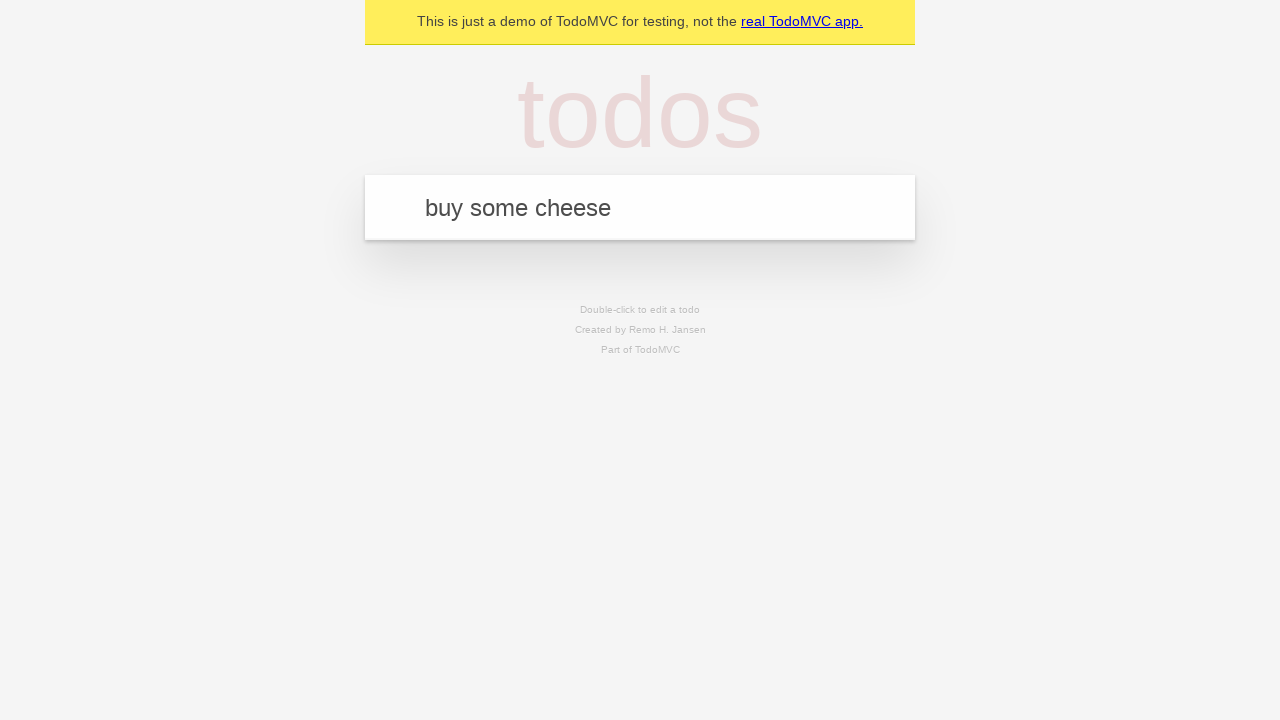

Pressed Enter to create first todo item on internal:attr=[placeholder="What needs to be done?"i]
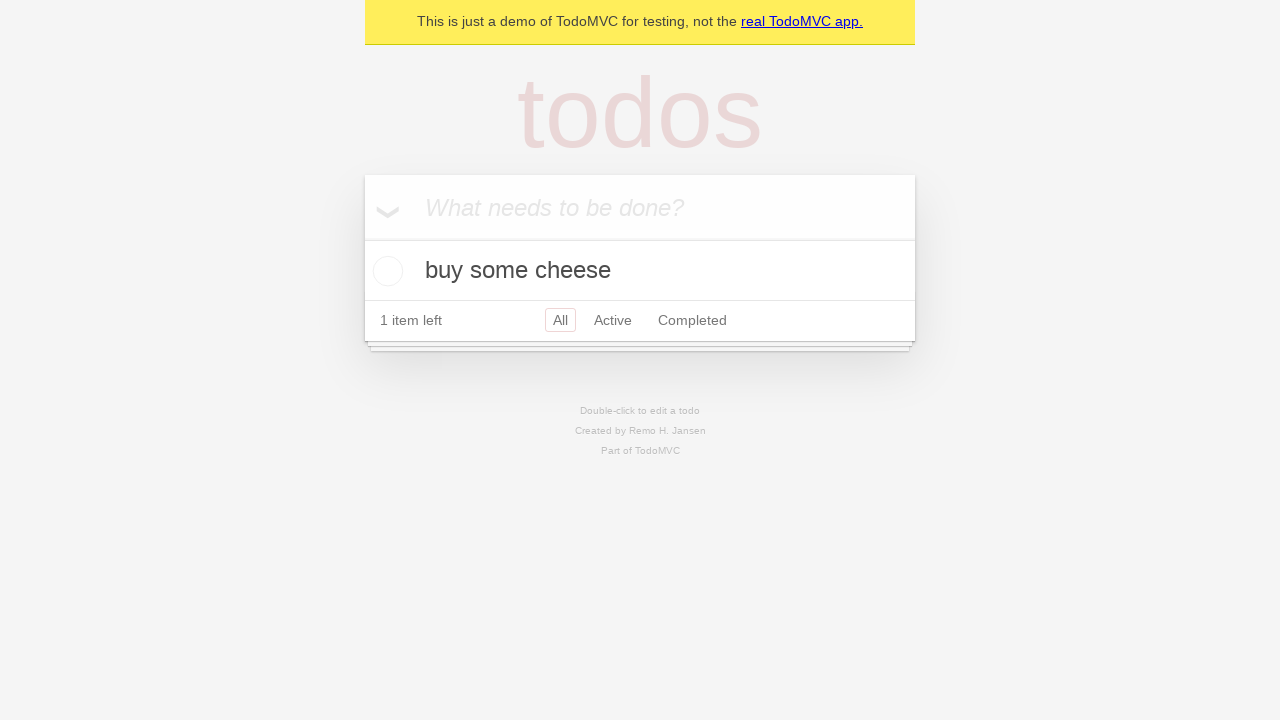

Todo counter appeared showing 1 item
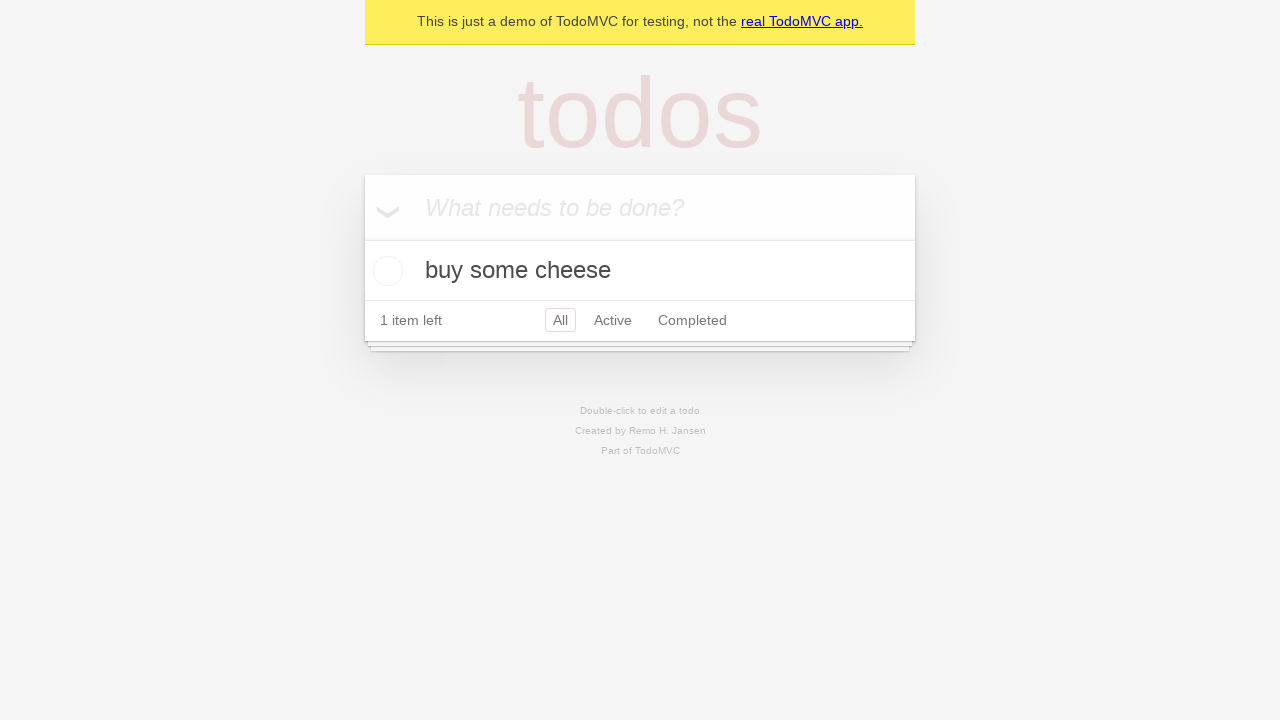

Filled todo input with 'feed the cat' on internal:attr=[placeholder="What needs to be done?"i]
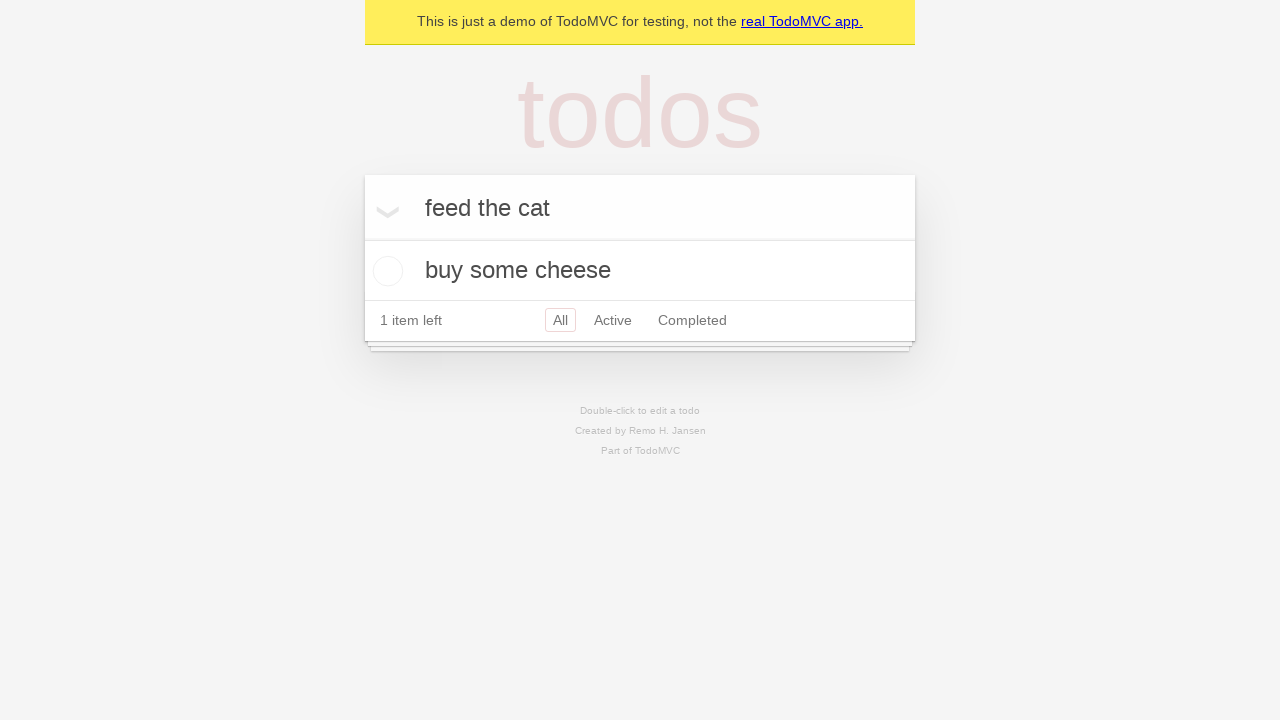

Pressed Enter to create second todo item on internal:attr=[placeholder="What needs to be done?"i]
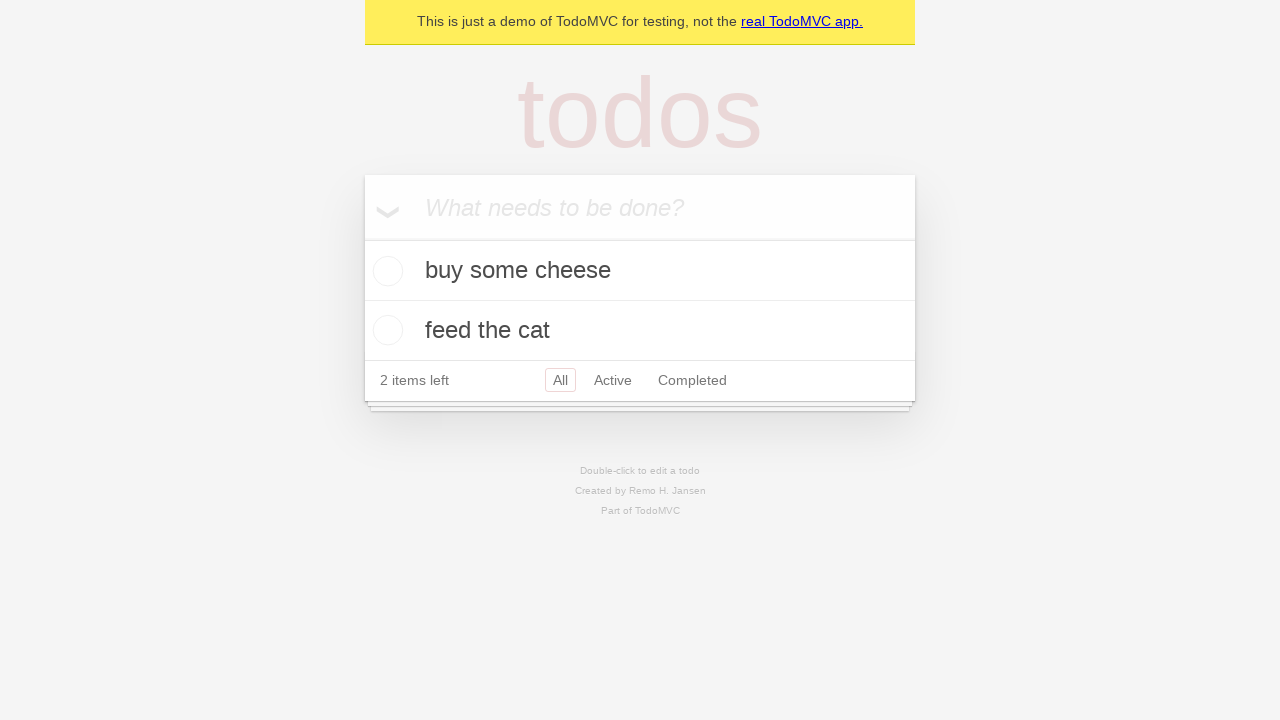

Waited 500ms for todo counter to update to 2 items
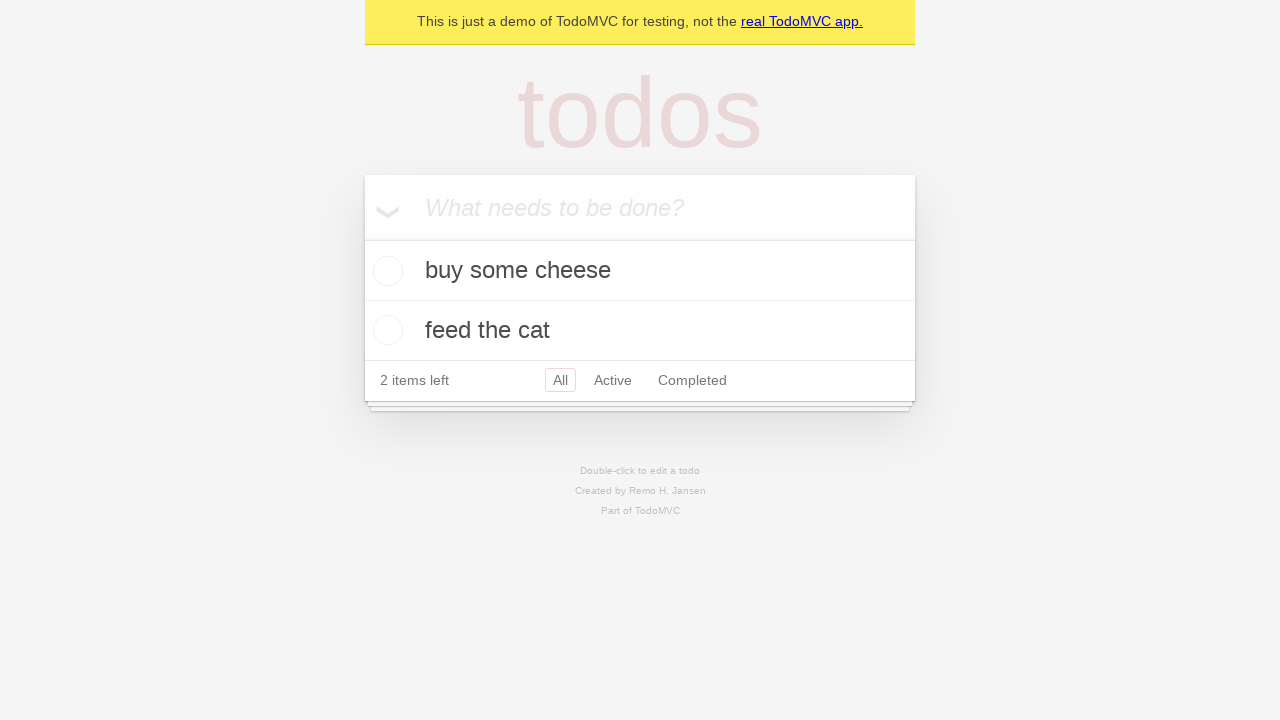

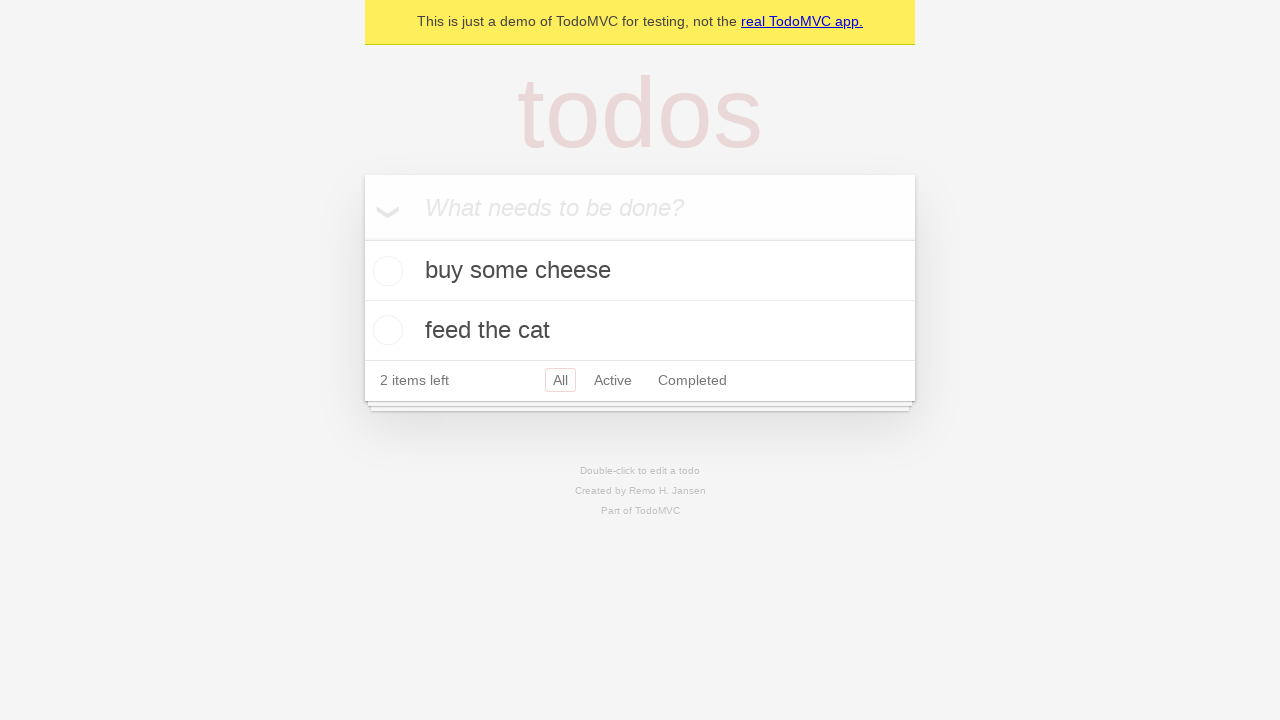